Tests element value verification by filling an input field and checking its value

Starting URL: https://the-internet.herokuapp.com/login

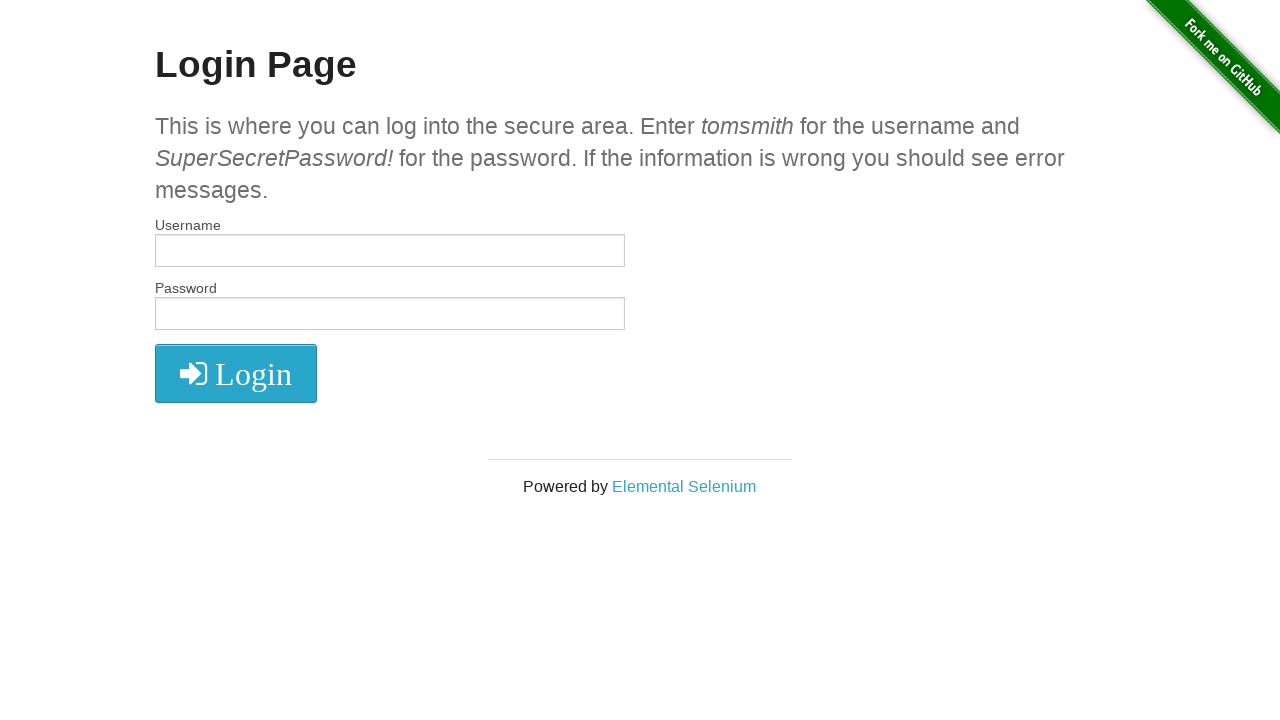

Waited for page to fully load (networkidle)
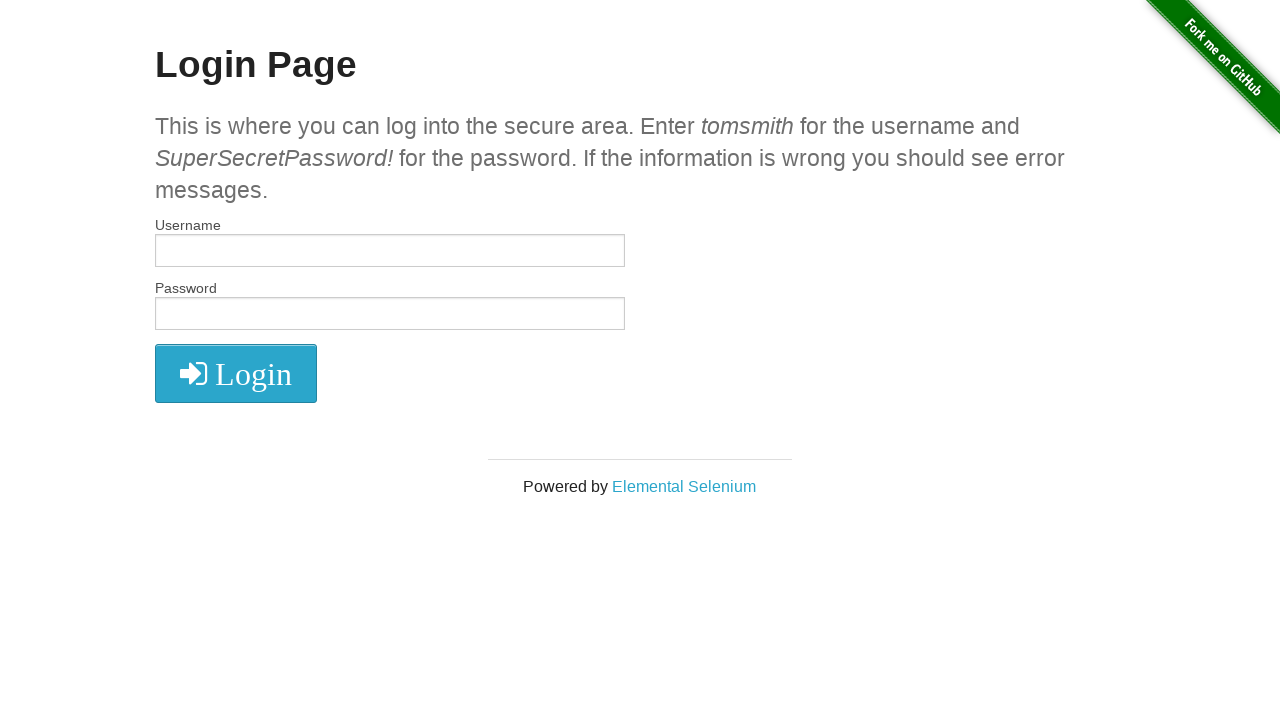

Filled username field with 'test' on [id="username"]
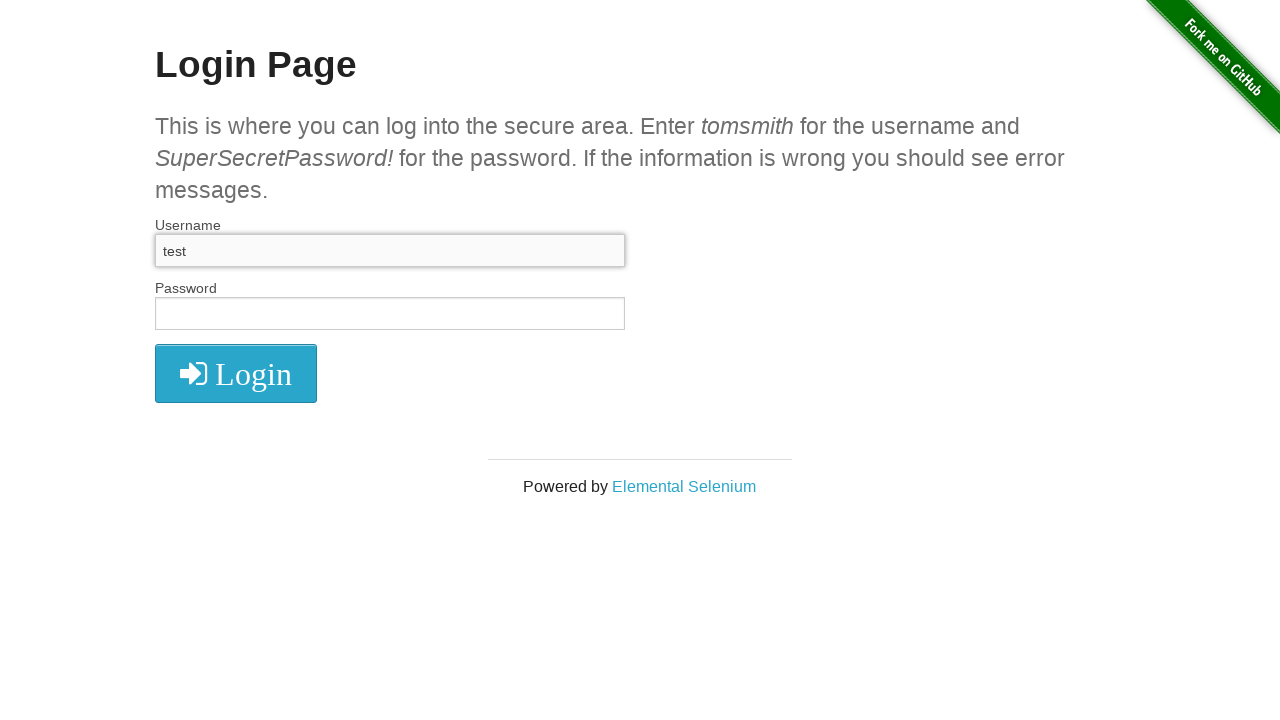

Verified username field value equals 'test'
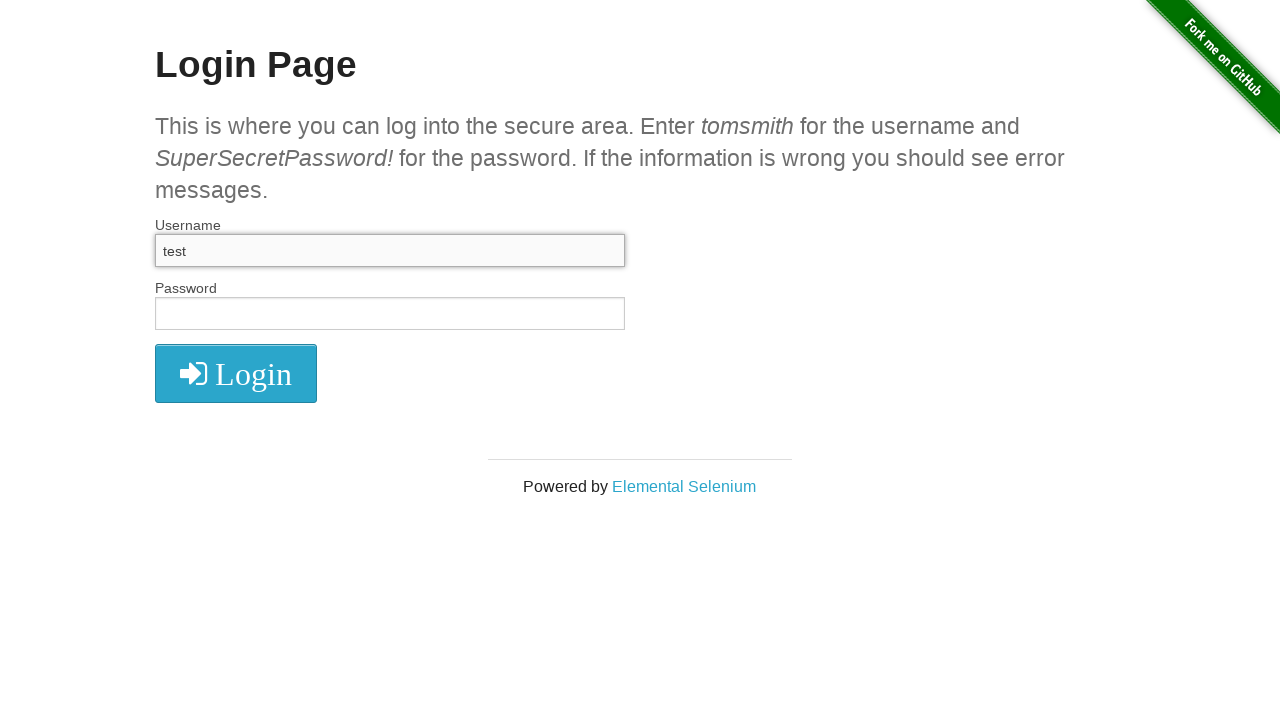

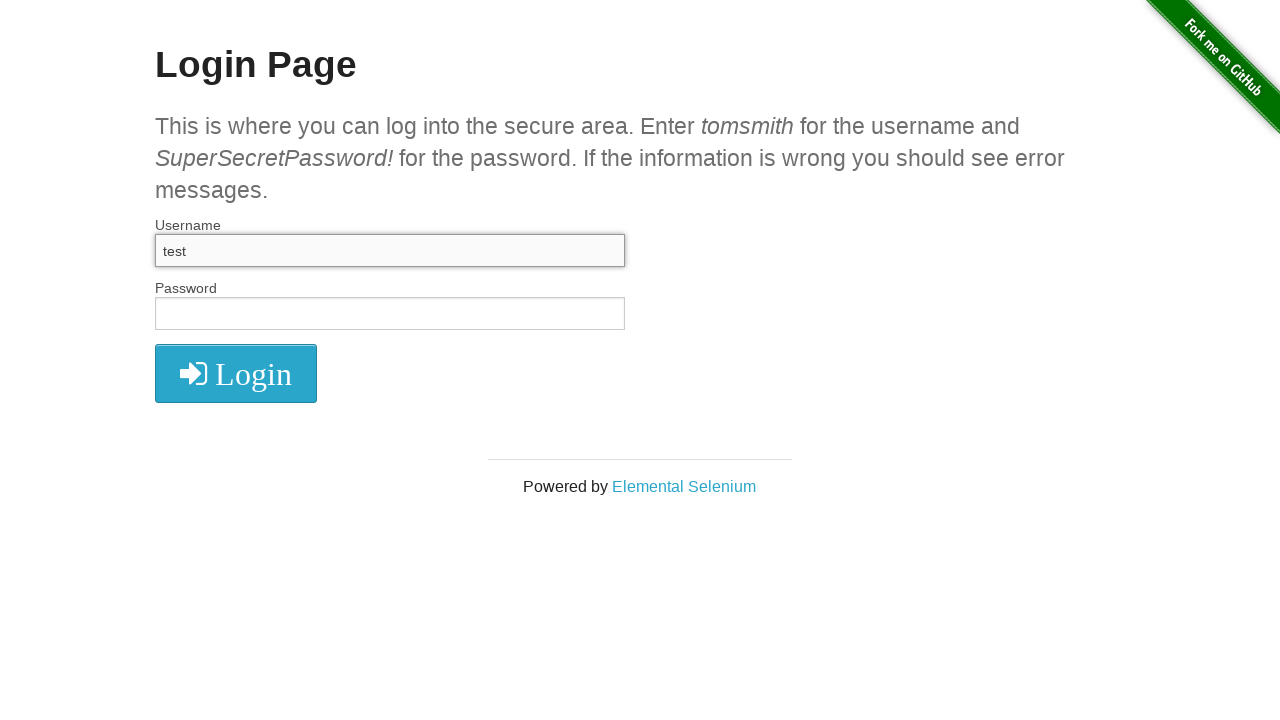